Tests deposit functionality by logging in as a customer and depositing money into the account

Starting URL: https://www.globalsqa.com/angularJs-protractor/BankingProject/#/login

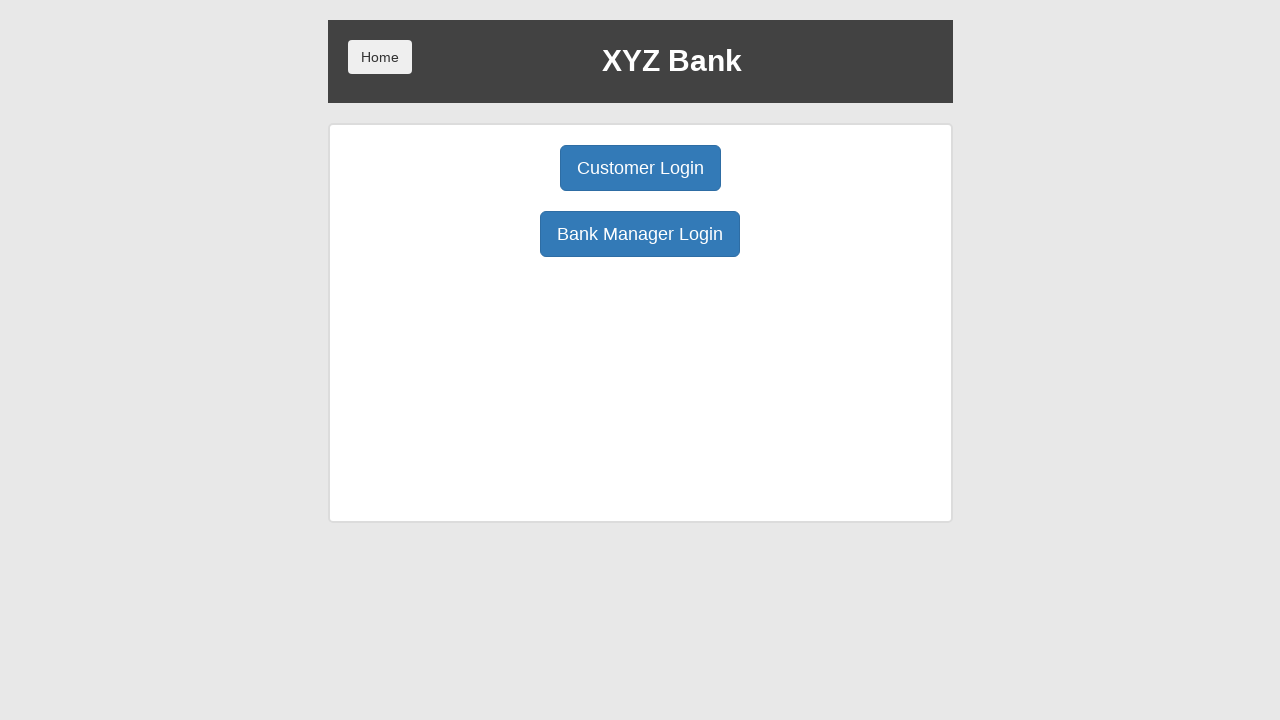

Clicked on Customer Login button at (640, 168) on button:has-text('Customer Login')
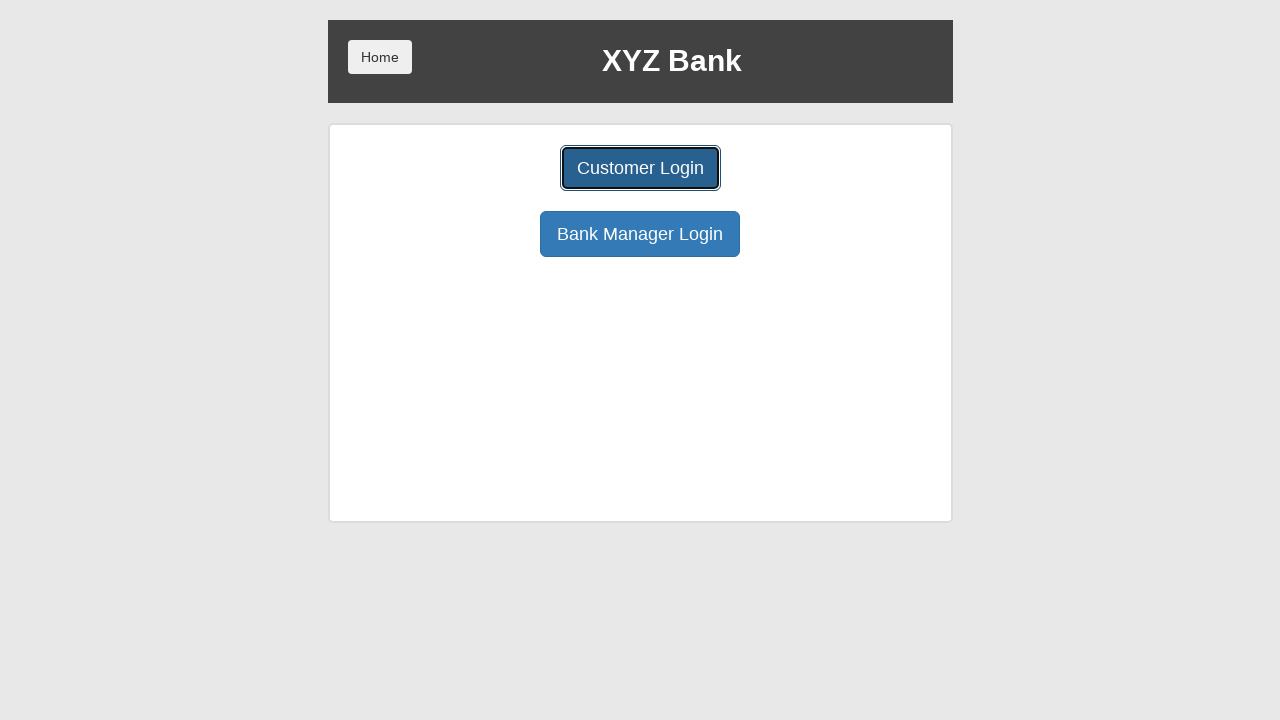

Selected Neville Longbottom from customer dropdown on select#userSelect
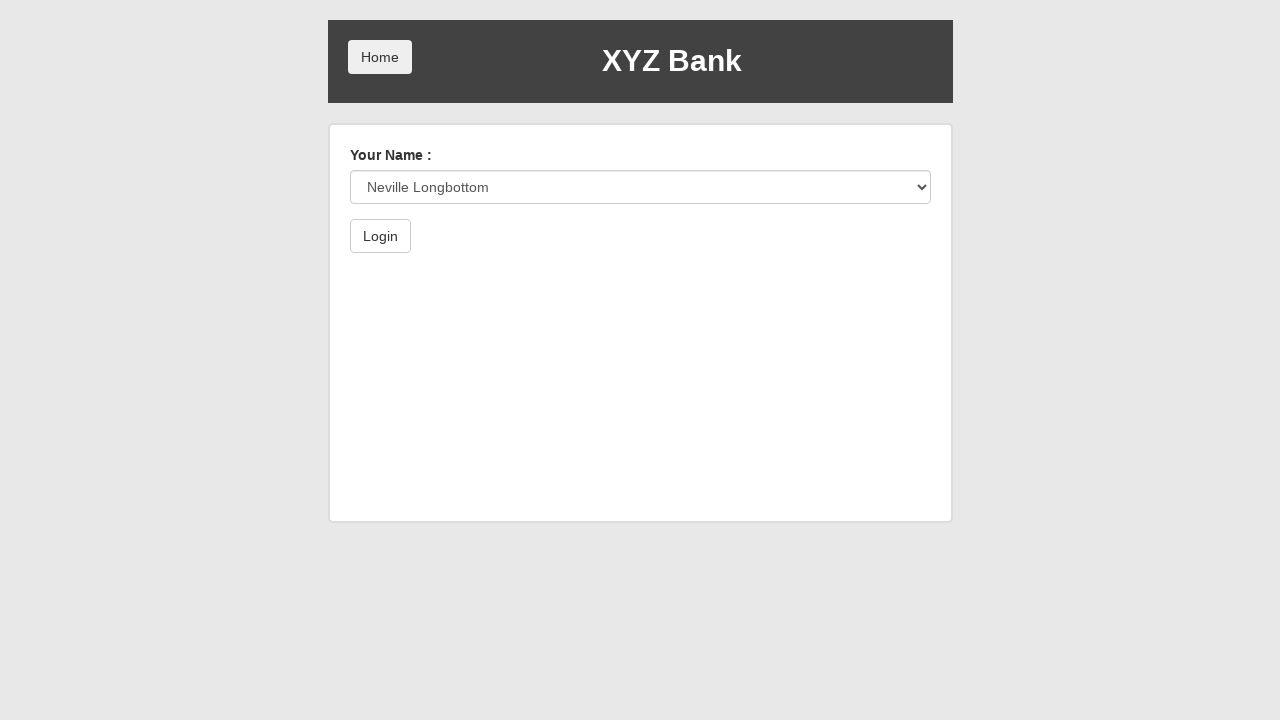

Clicked login button to authenticate as customer at (380, 236) on button[type='submit']
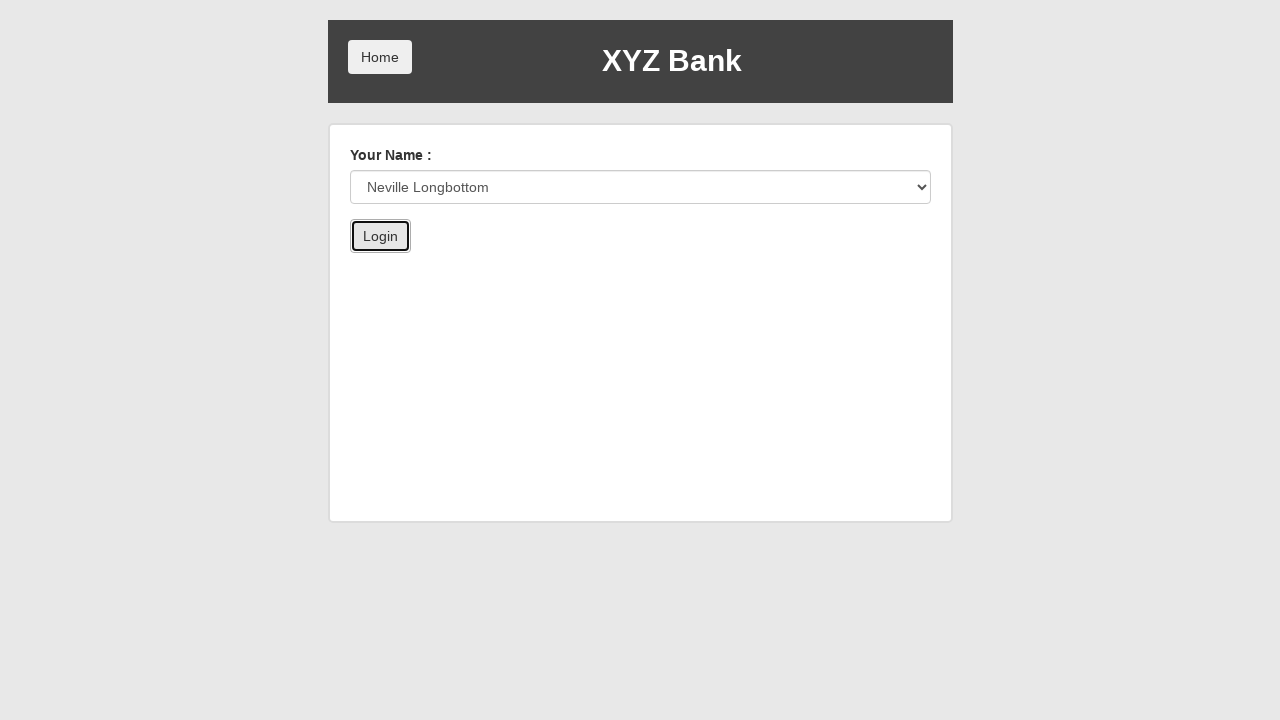

Clicked on Deposit tab at (652, 264) on button[ng-click='deposit()']
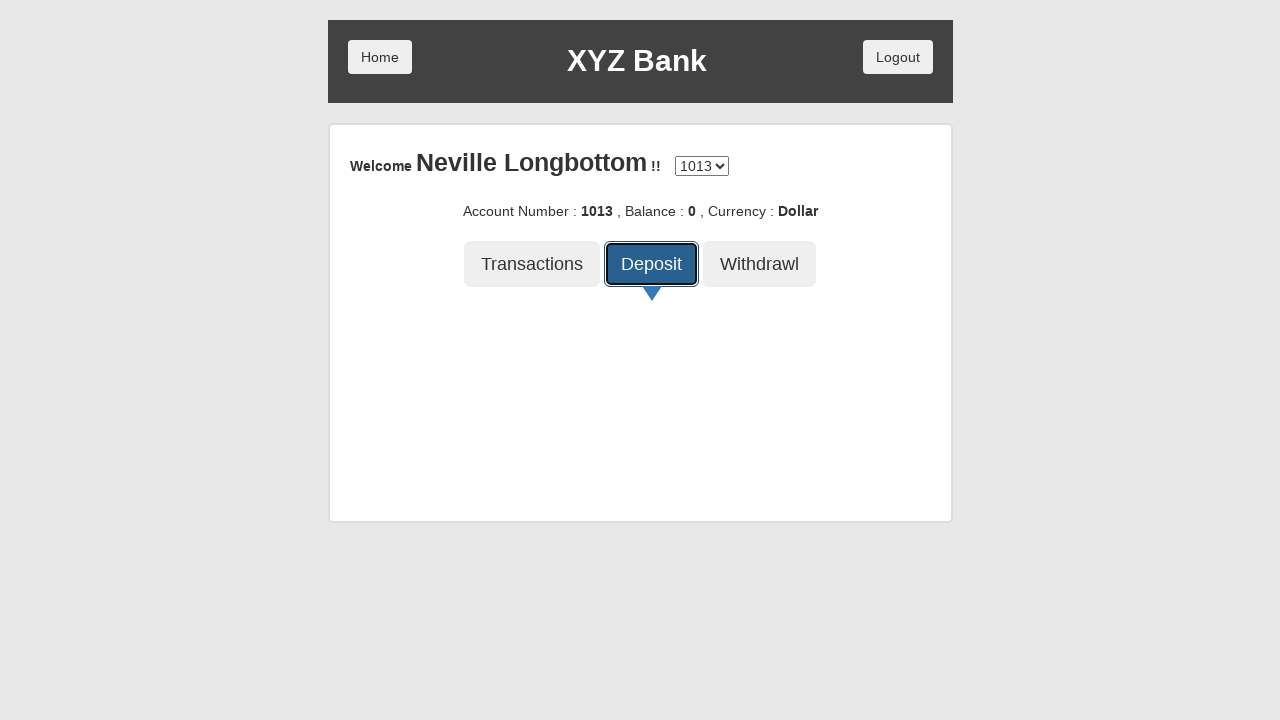

Entered deposit amount of 1000 on input[ng-model='amount']
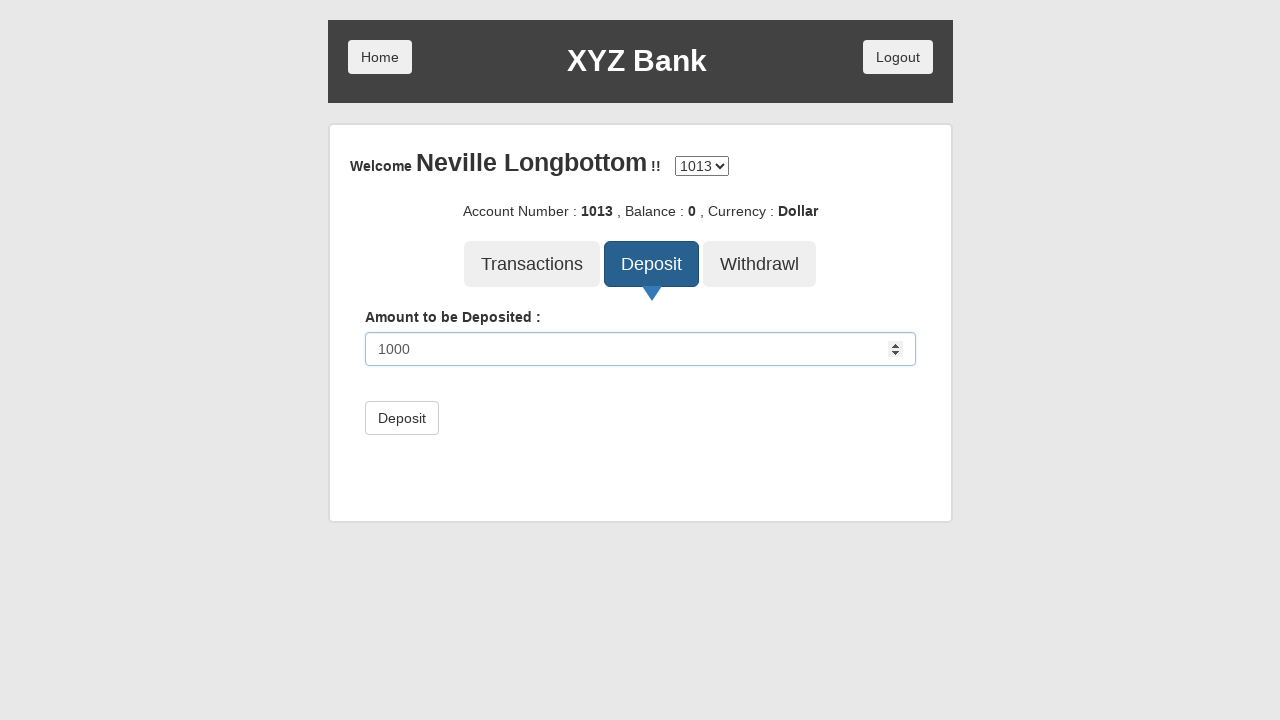

Clicked Deposit button to submit deposit transaction at (402, 418) on button[type='submit']:has-text('Deposit')
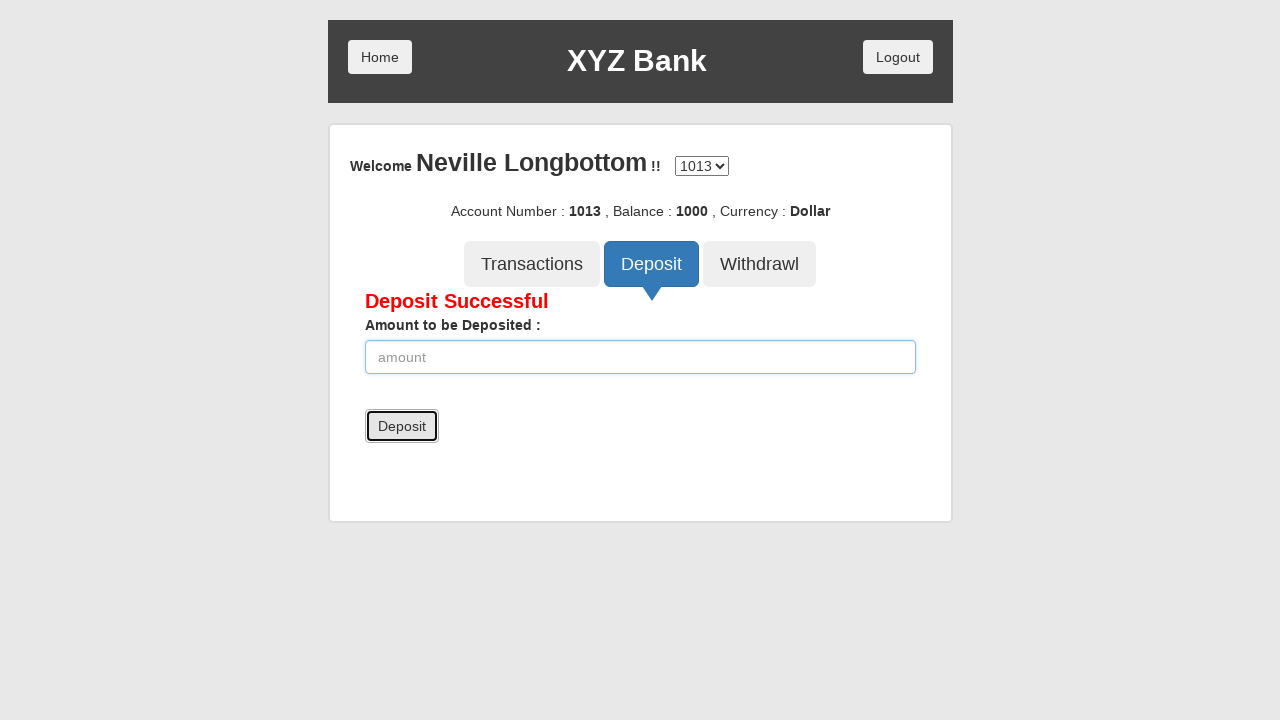

Verified deposit success message appeared
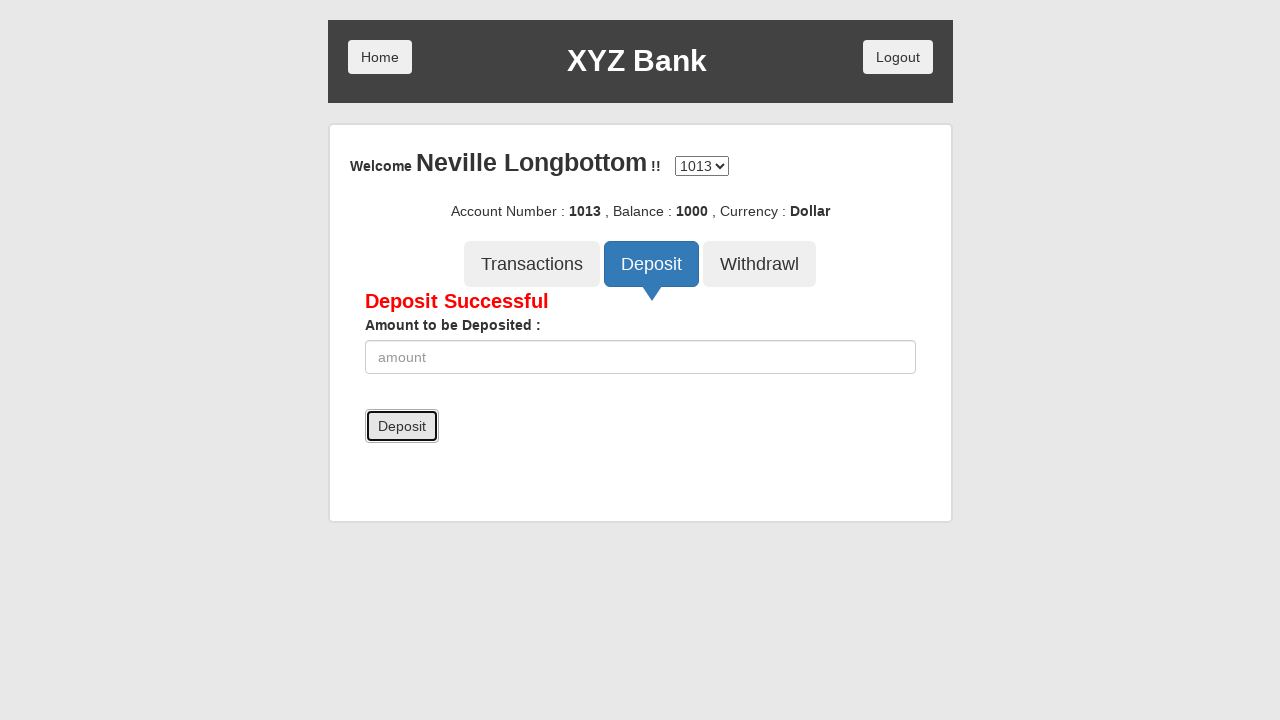

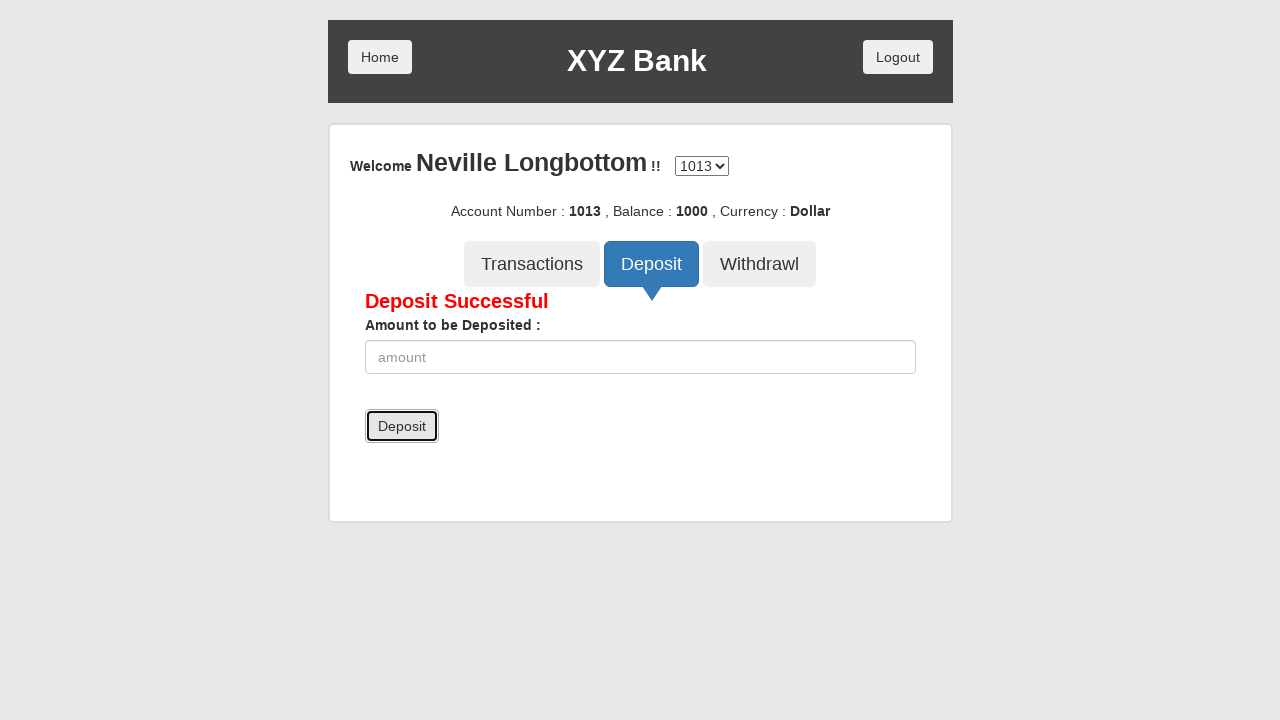